Navigates to the Selenium website and clicks through About and Sponsors navigation links

Starting URL: https://www.selenium.dev/

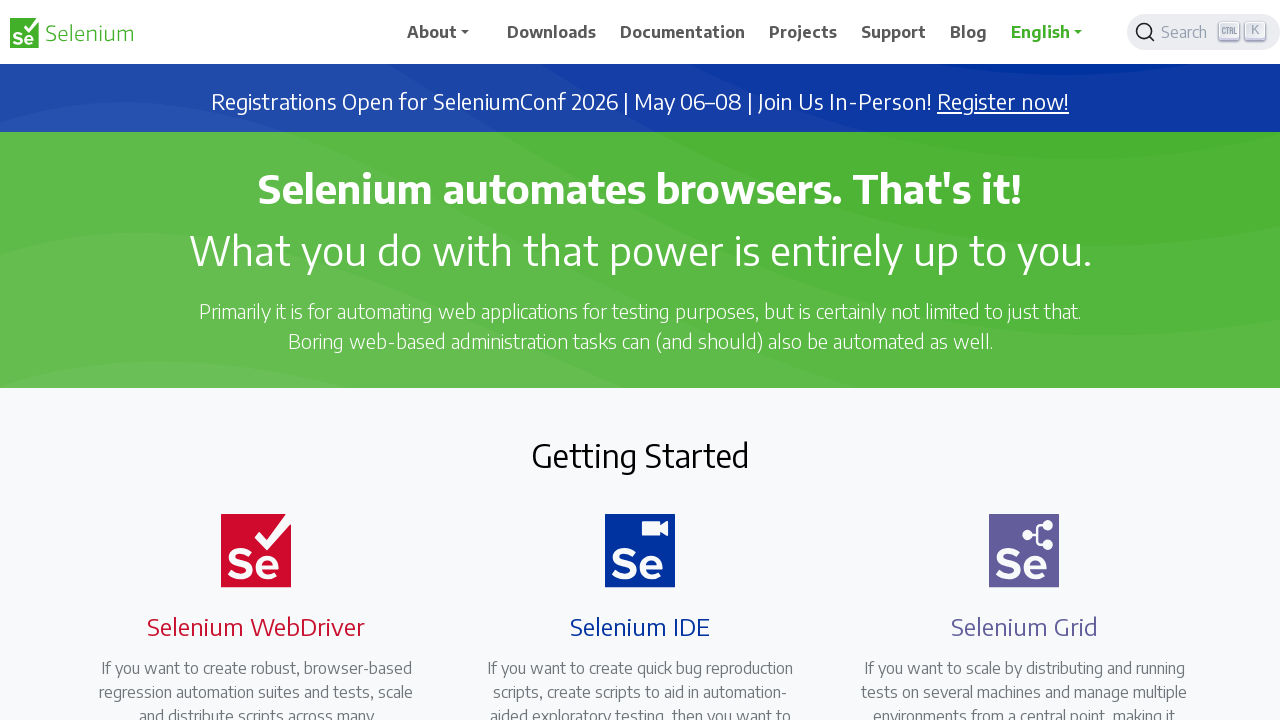

Navigated to Selenium website
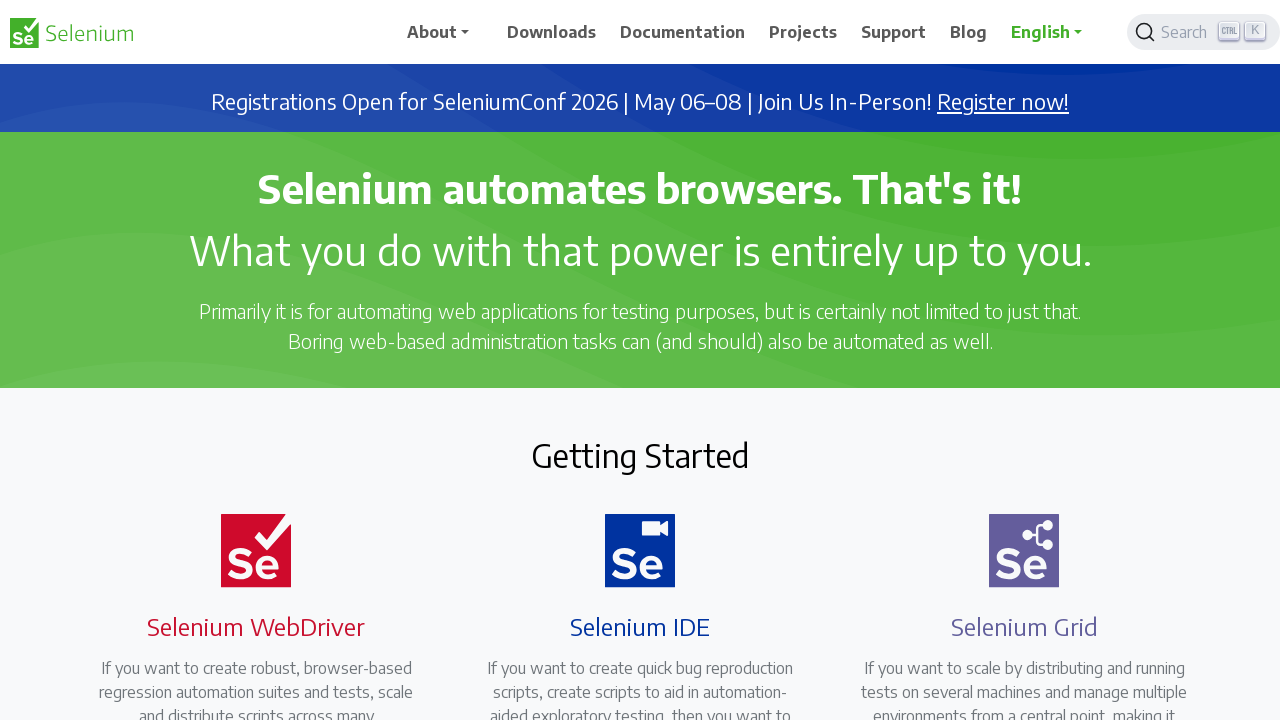

Clicked About navigation link at (445, 32) on text=About
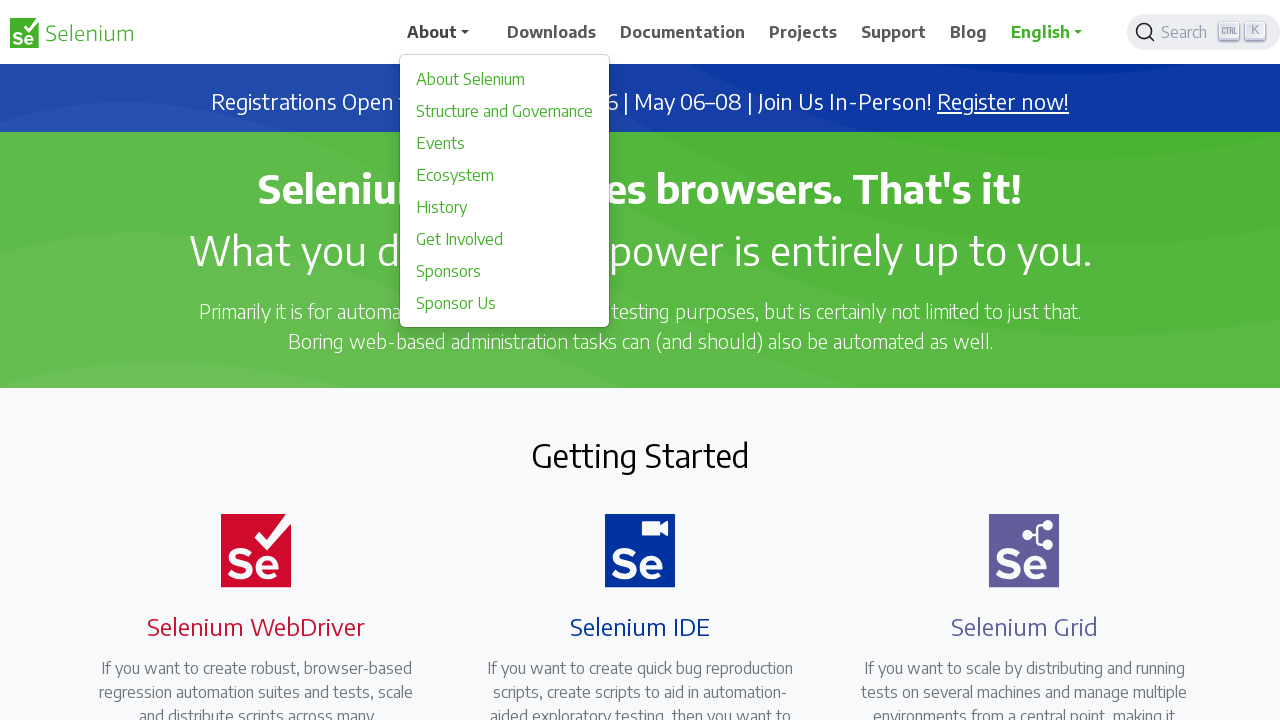

Clicked Sponsors navigation link at (505, 271) on text=Sponsors
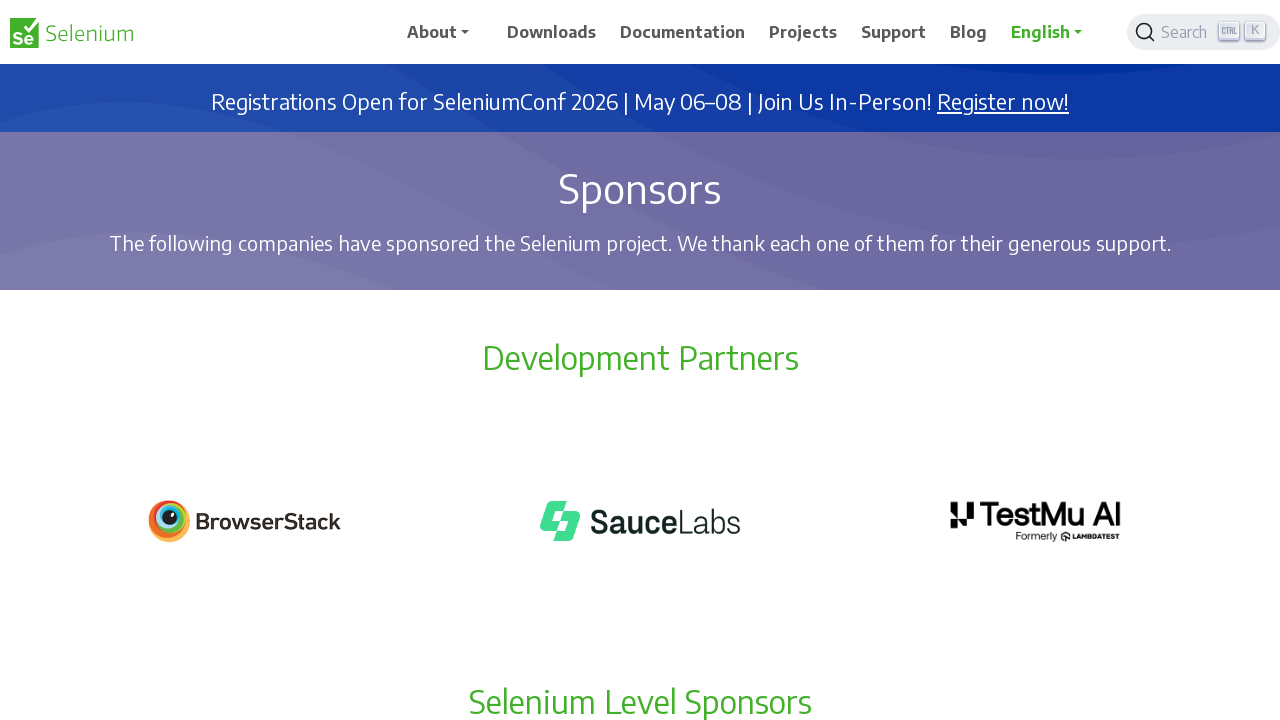

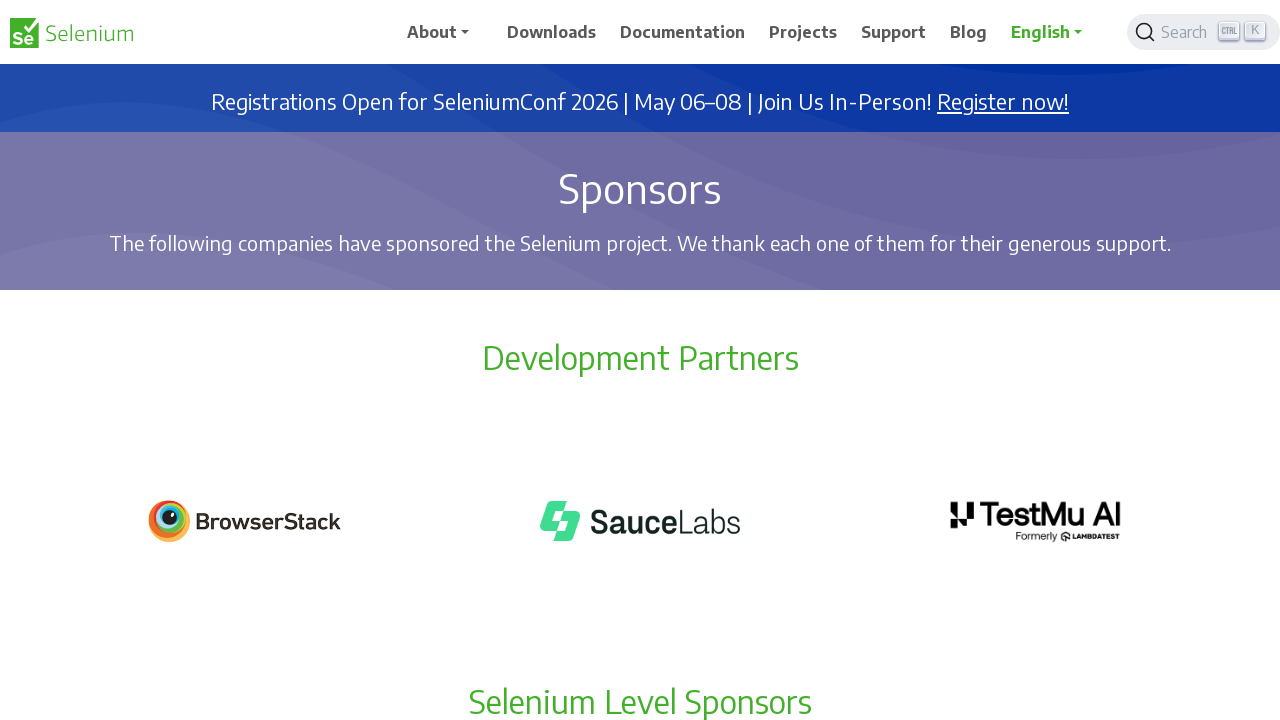